Tests handling a prompt JavaScript alert by clicking the trigger button, entering a custom message in the prompt, and accepting it.

Starting URL: https://v1.training-support.net/selenium/javascript-alerts

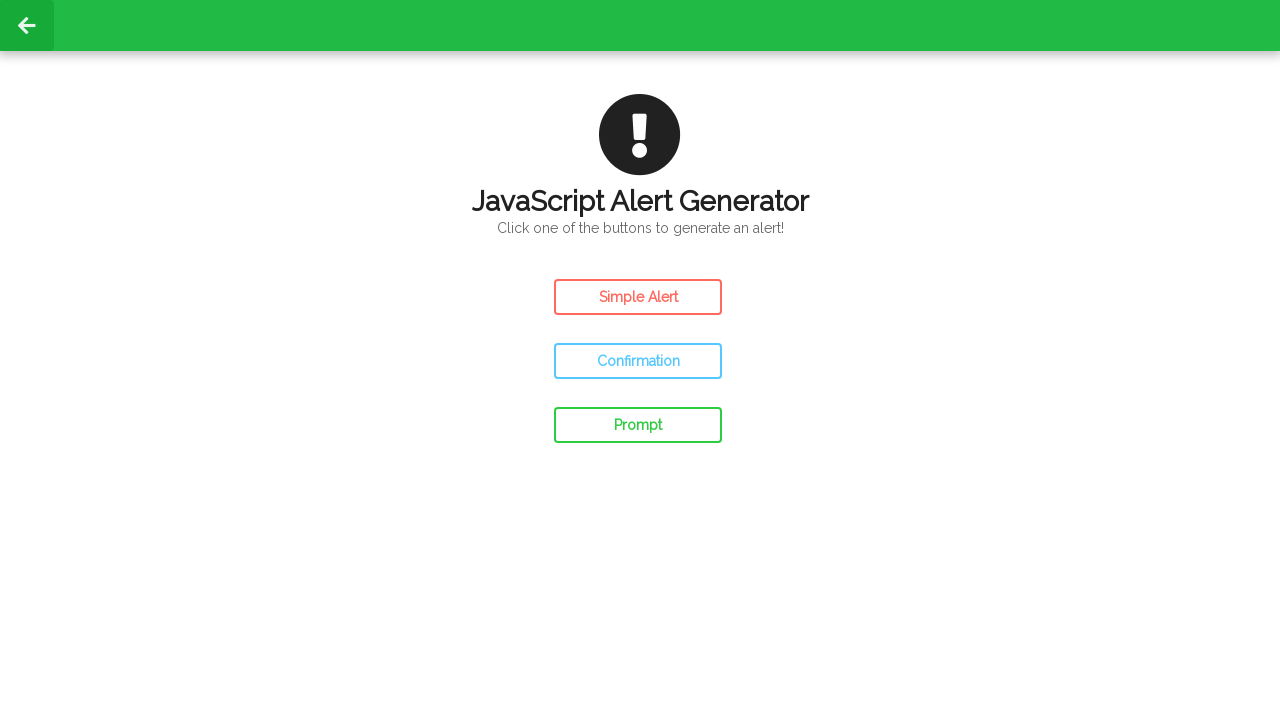

Set up dialog handler to accept prompt with custom message
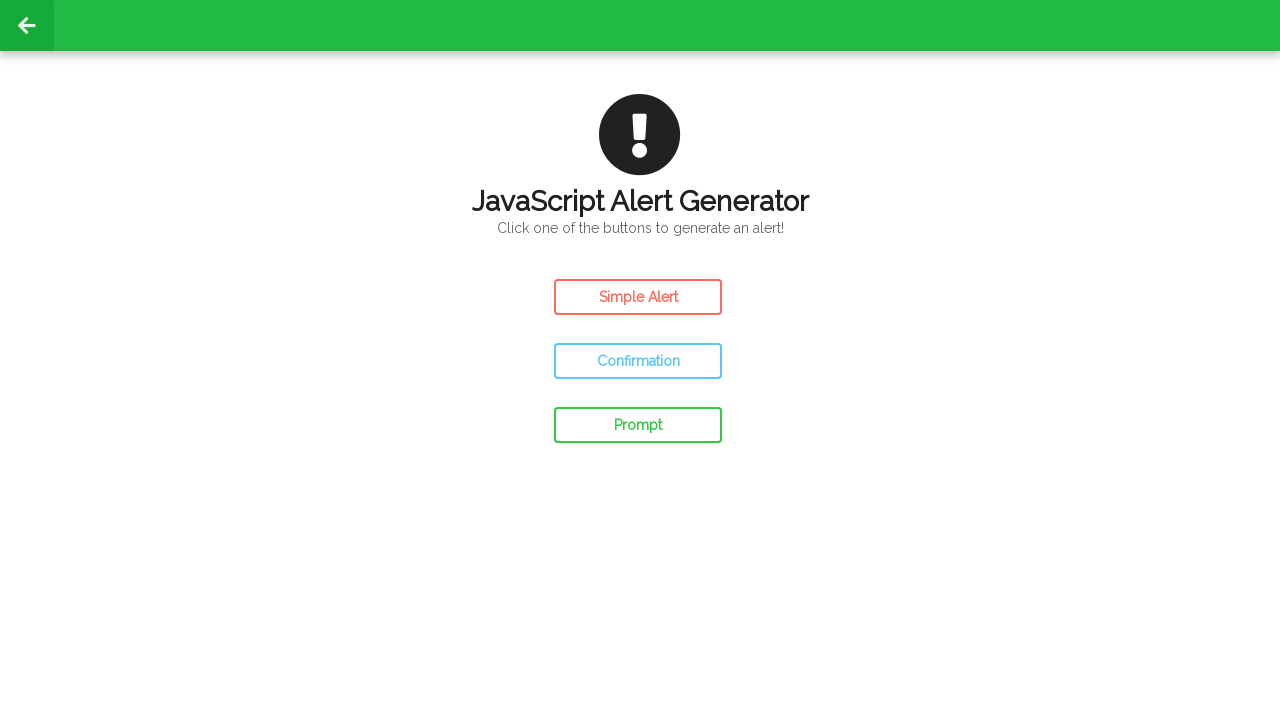

Clicked the Prompt Alert button to trigger JavaScript prompt at (638, 425) on #prompt
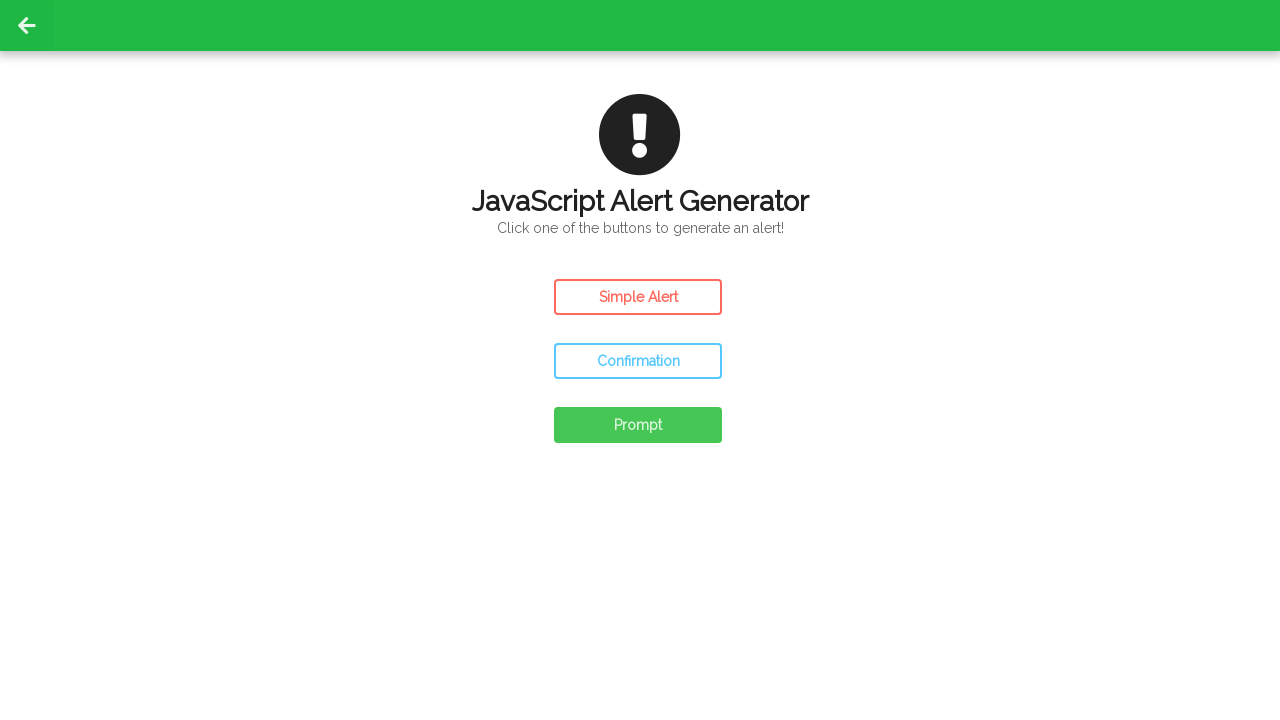

Waited for prompt dialog to be handled and processed
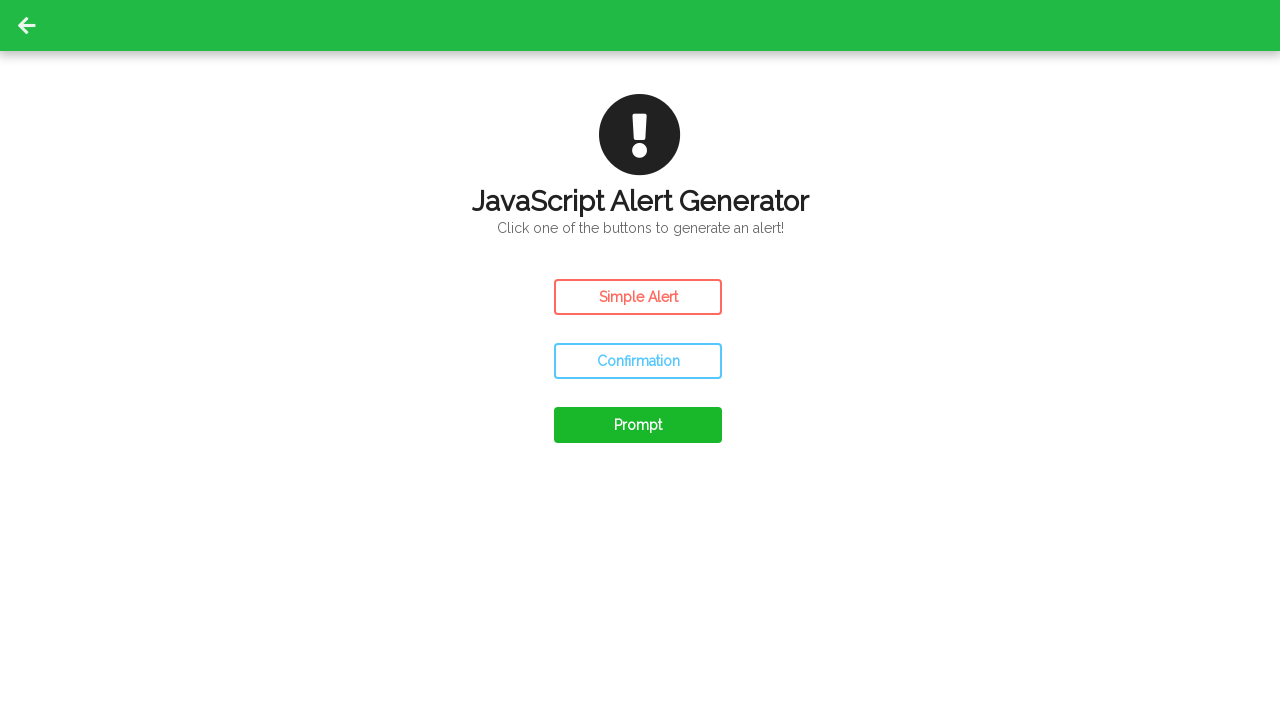

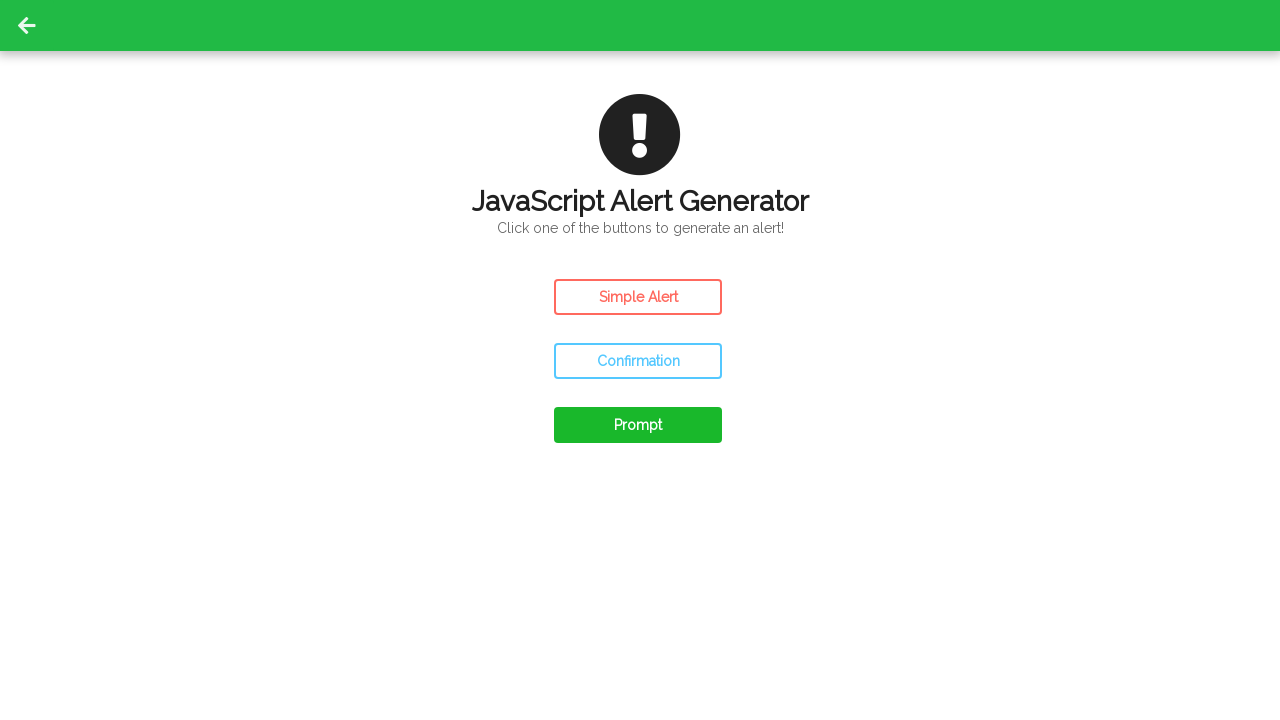